Tests alert handling functionality by triggering different types of alerts (simple and confirmation) and interacting with them using accept and dismiss actions

Starting URL: https://www.leafground.com/alert.xhtml

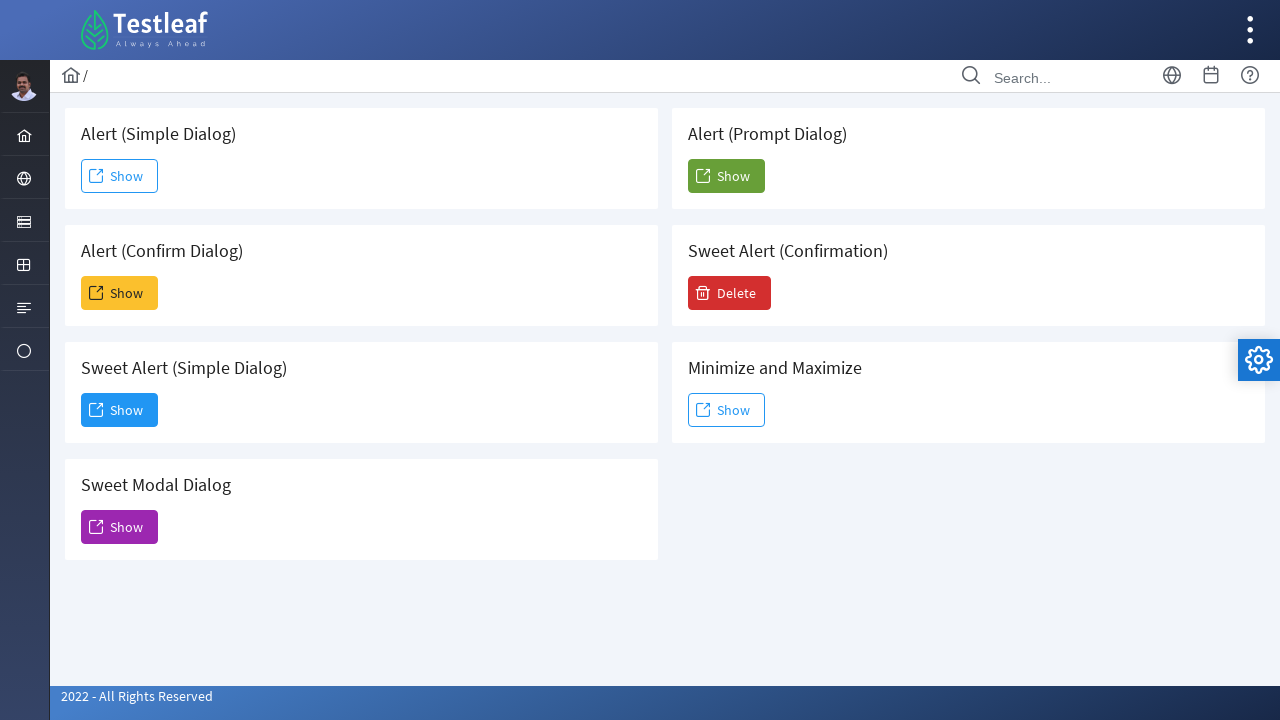

Clicked button to show simple alert at (120, 176) on xpath=//span[text()='Show']
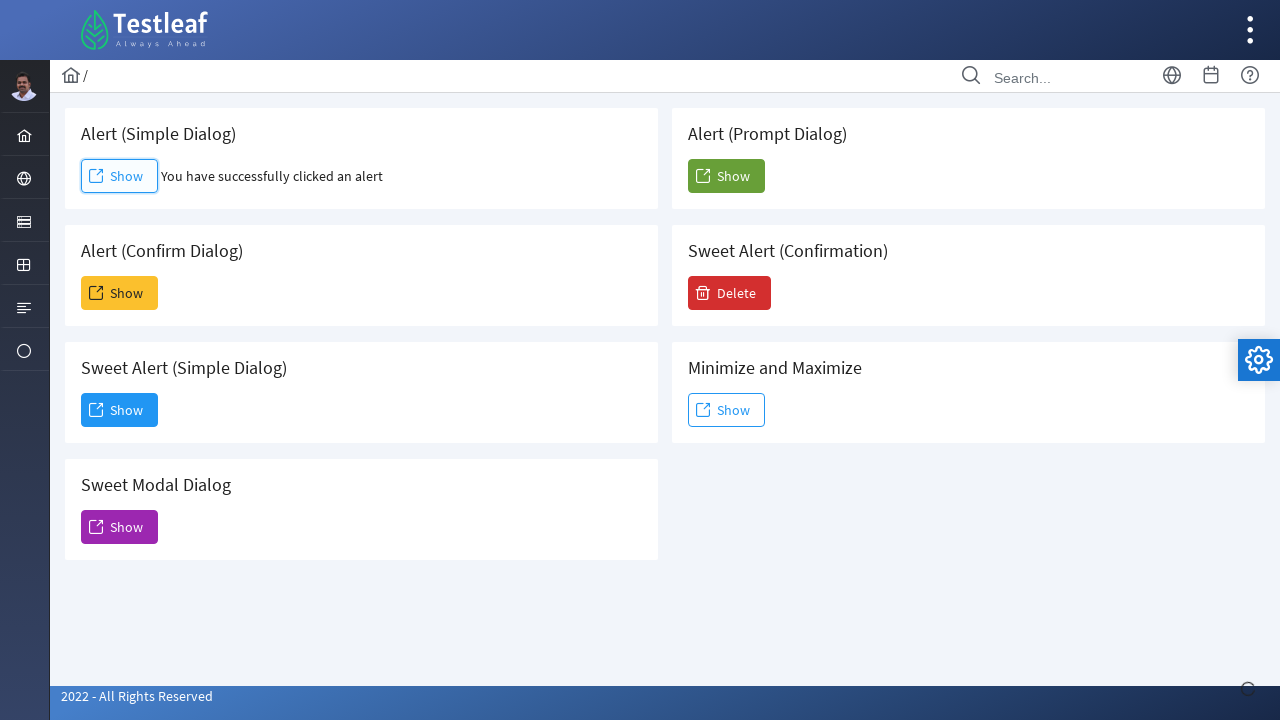

Set up dialog handler to accept simple alert
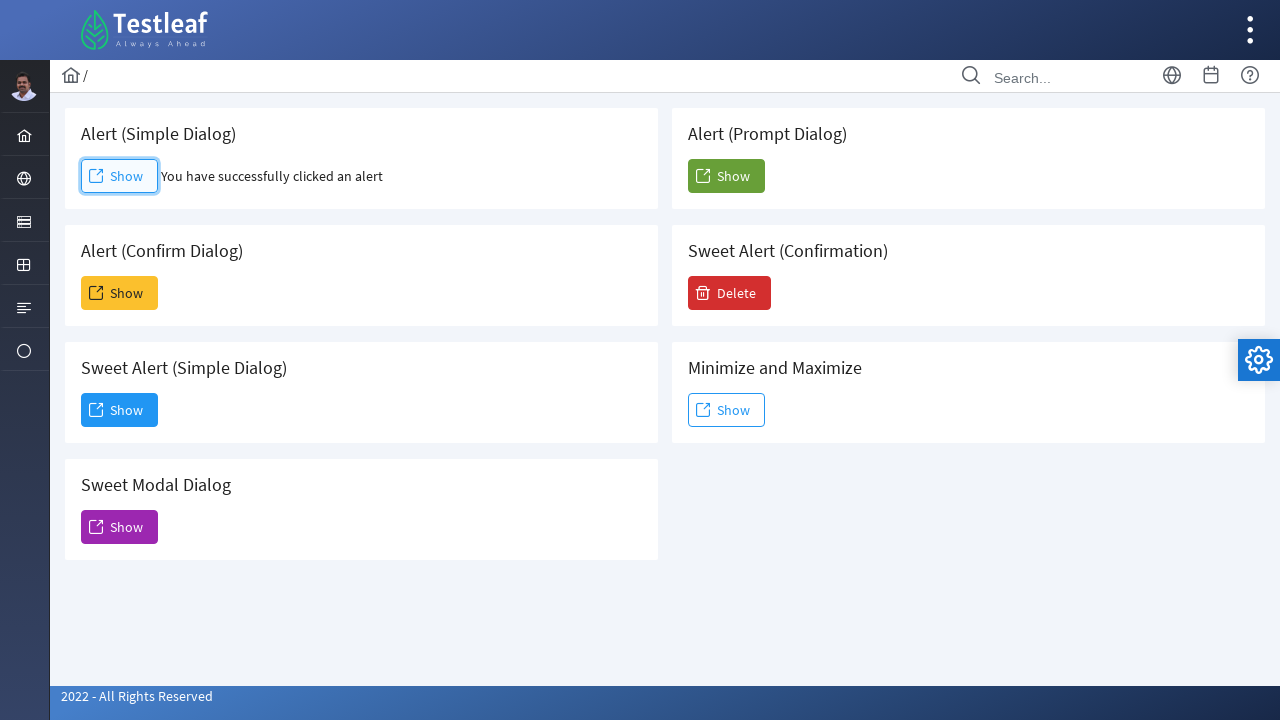

Retrieved result message after accepting alert: You have successfully clicked an alert
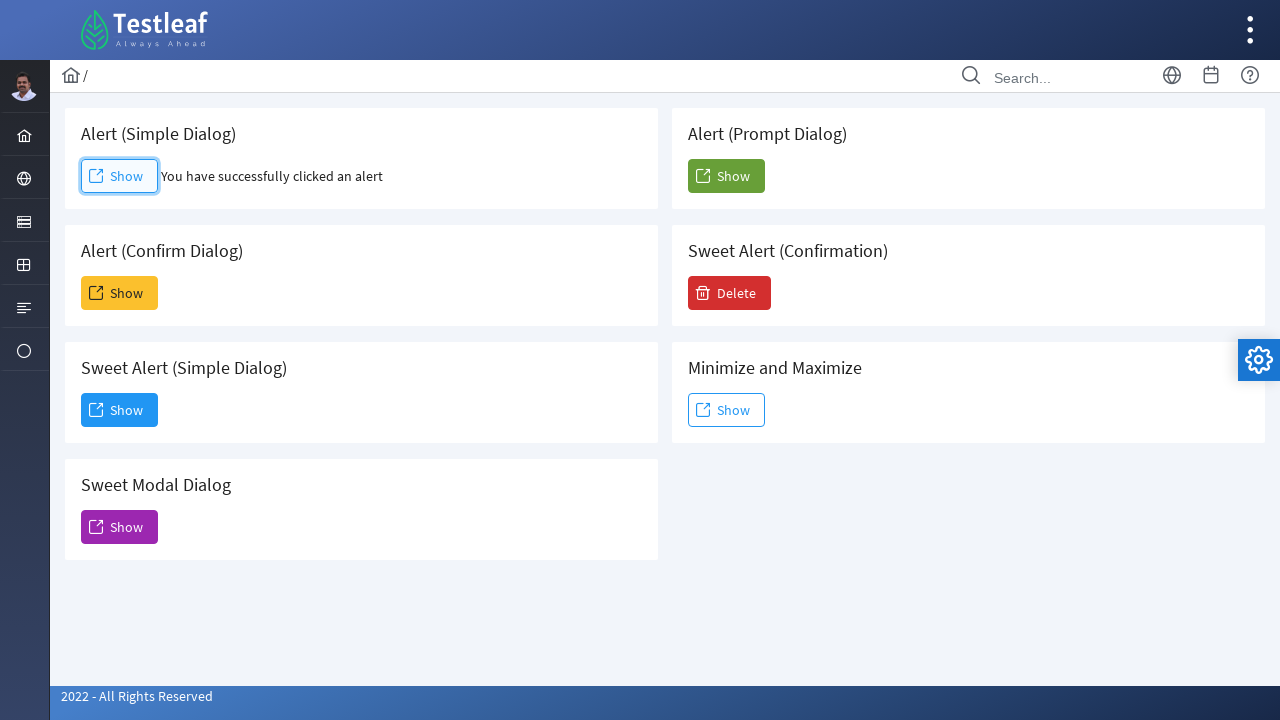

Waited 5 seconds before triggering confirmation alert
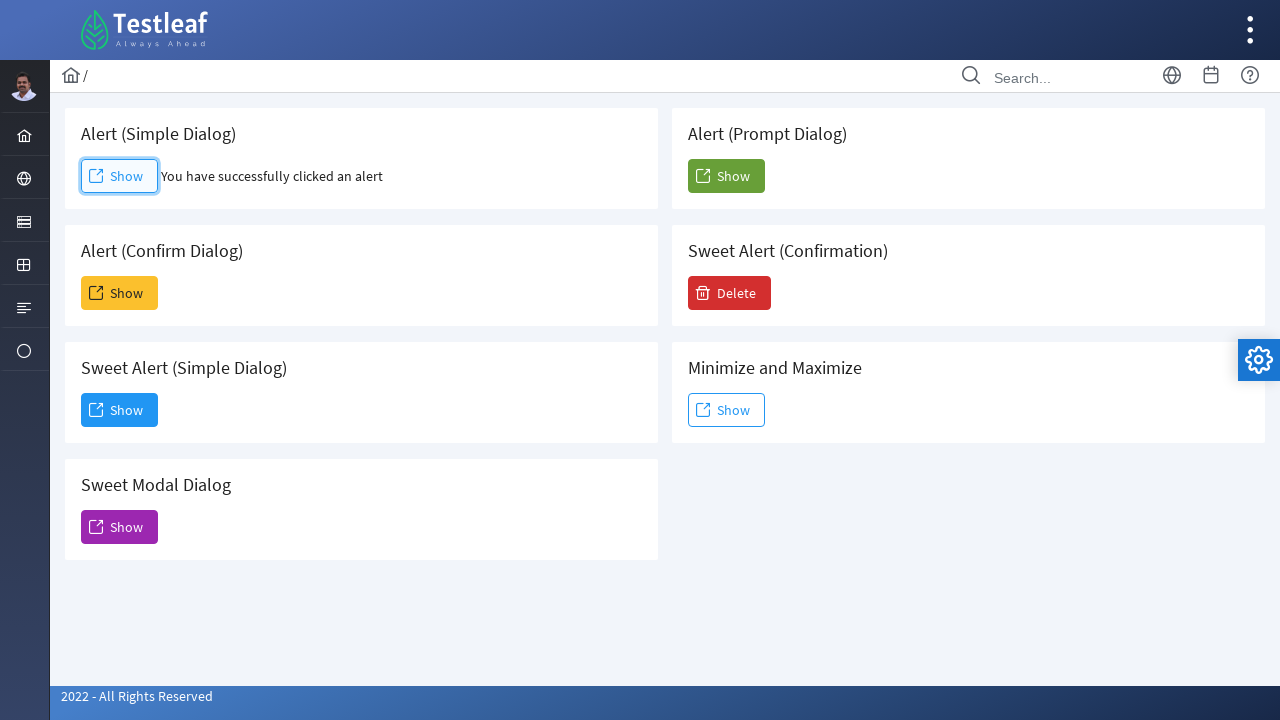

Clicked button to show confirmation alert at (120, 293) on xpath=(//span[text()='Show'])[2]
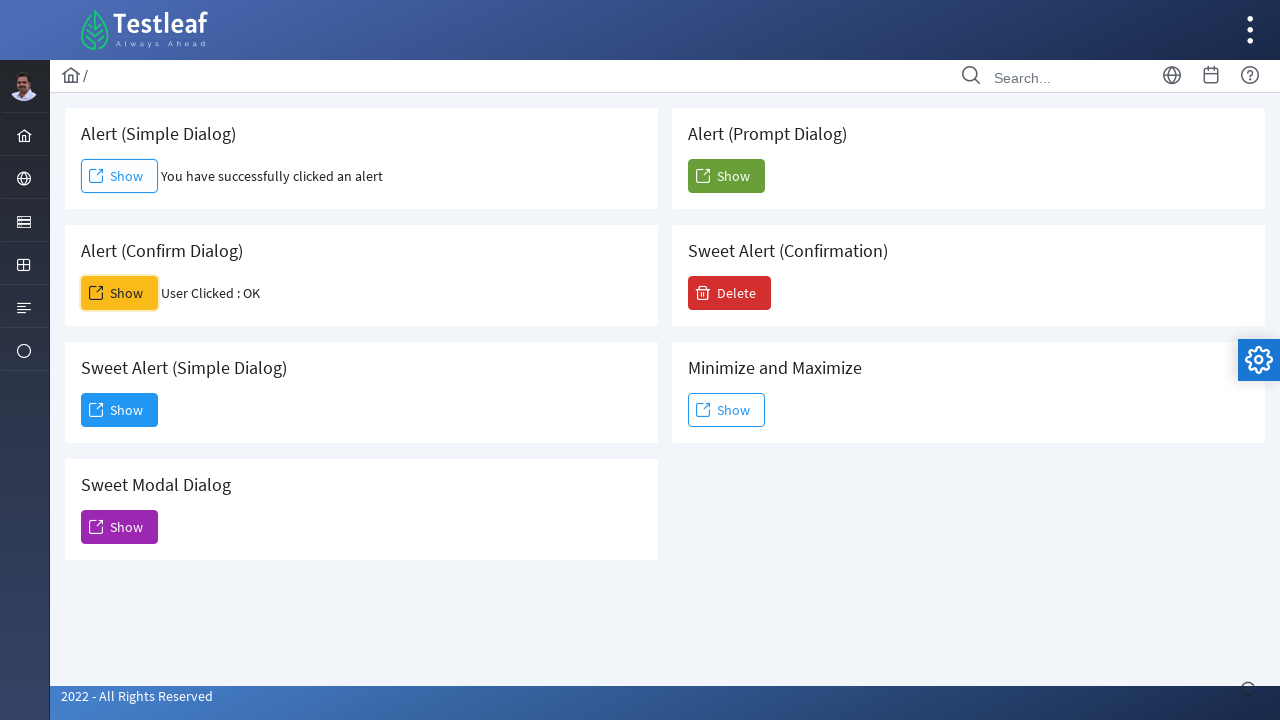

Set up dialog handler to dismiss confirmation alert
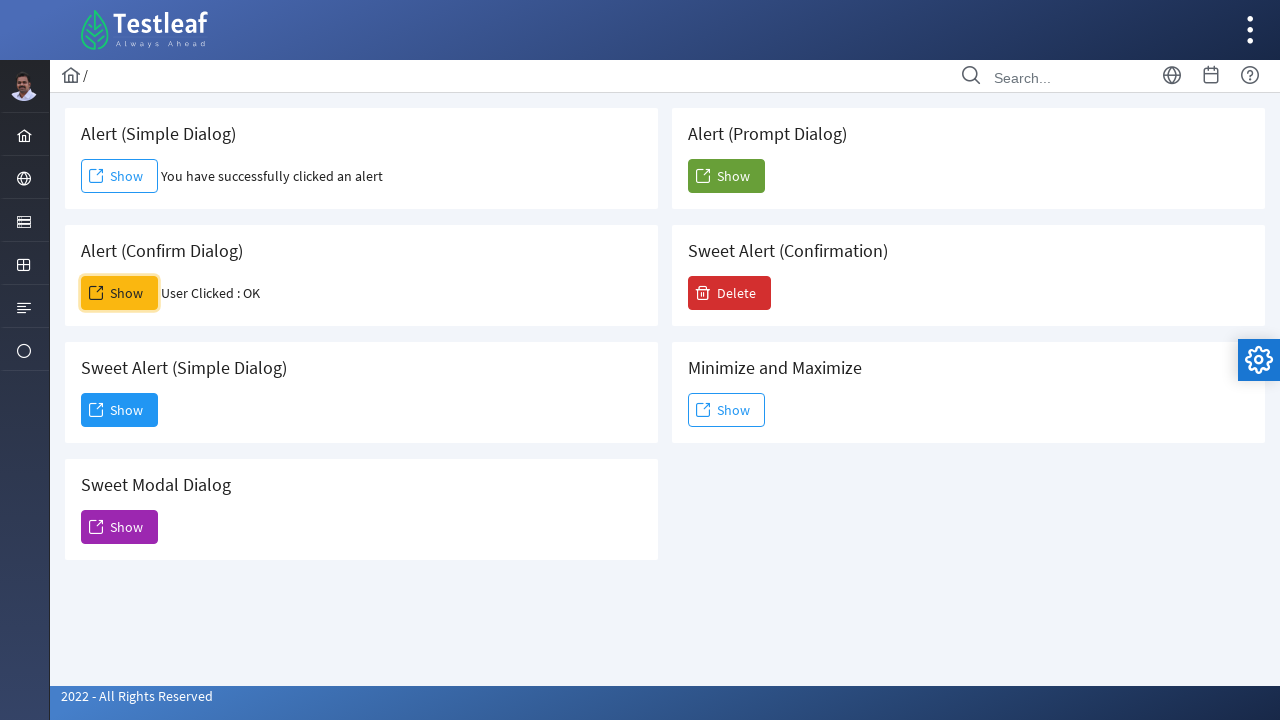

Retrieved result message after dismissing alert: User Clicked : OK
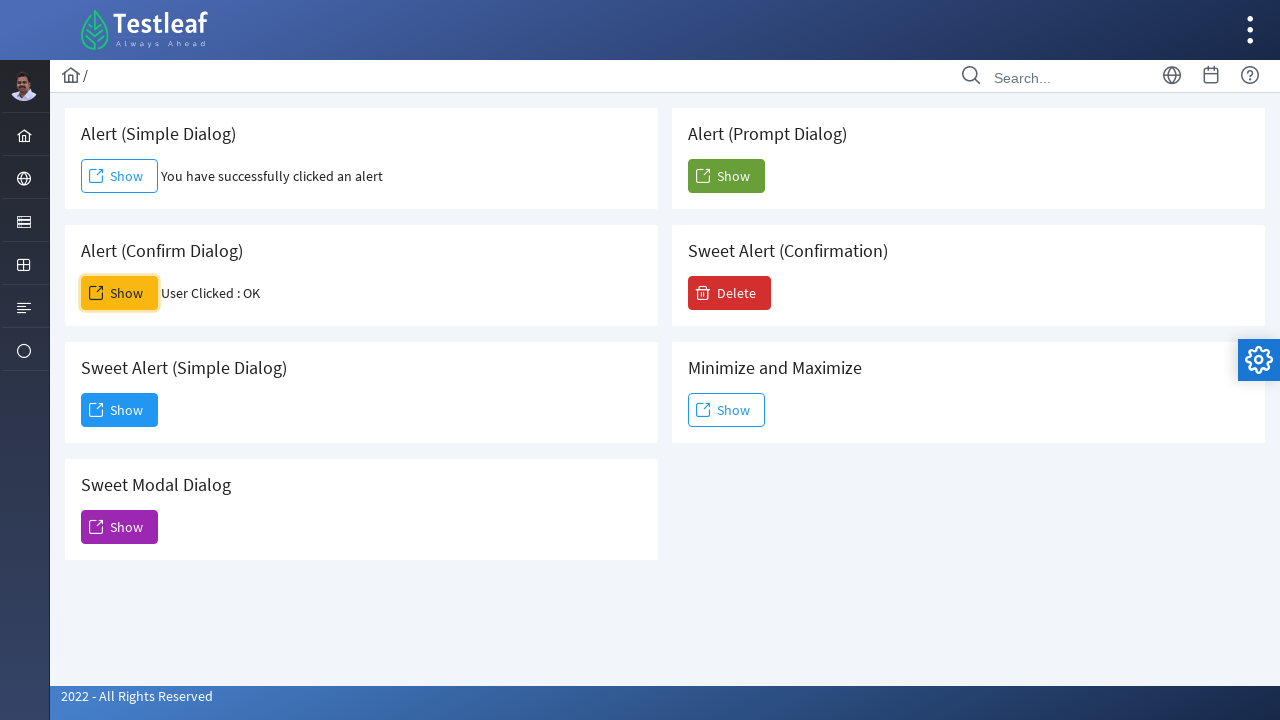

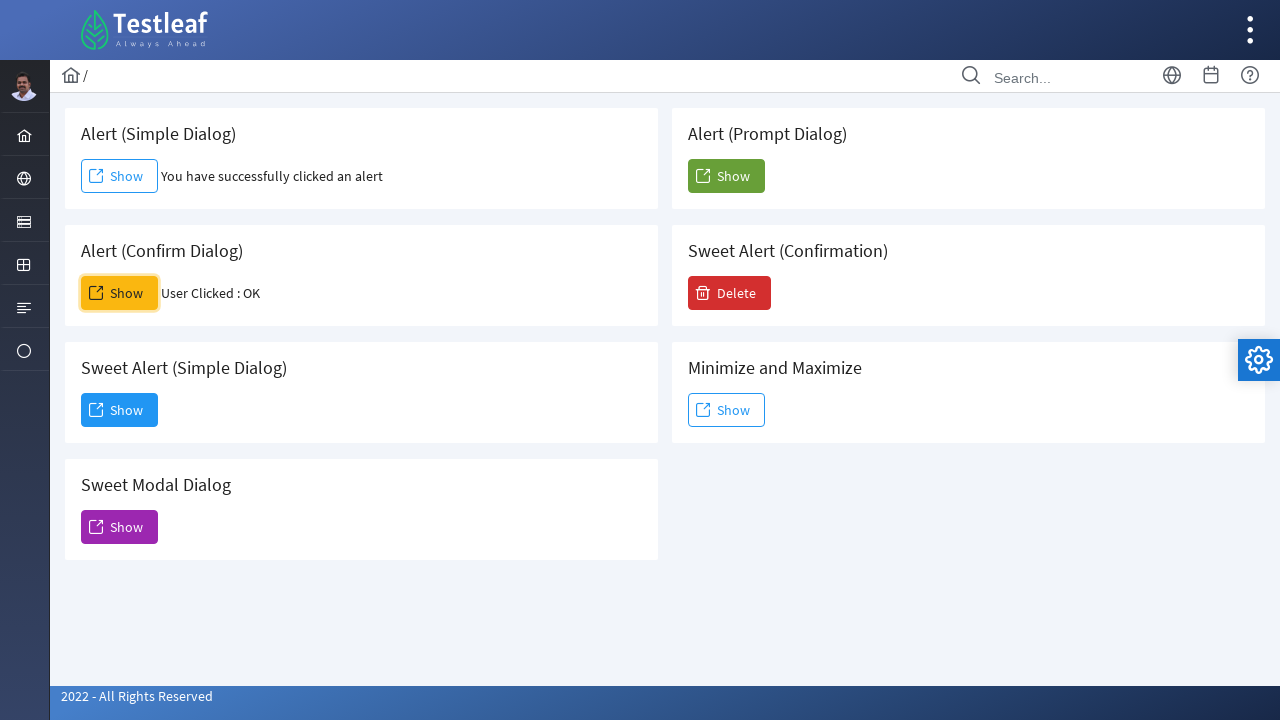